Tests a registration form by filling in required fields (first name, last name, email) and submitting the form, then verifies successful registration by checking for a congratulations message.

Starting URL: http://suninjuly.github.io/registration1.html

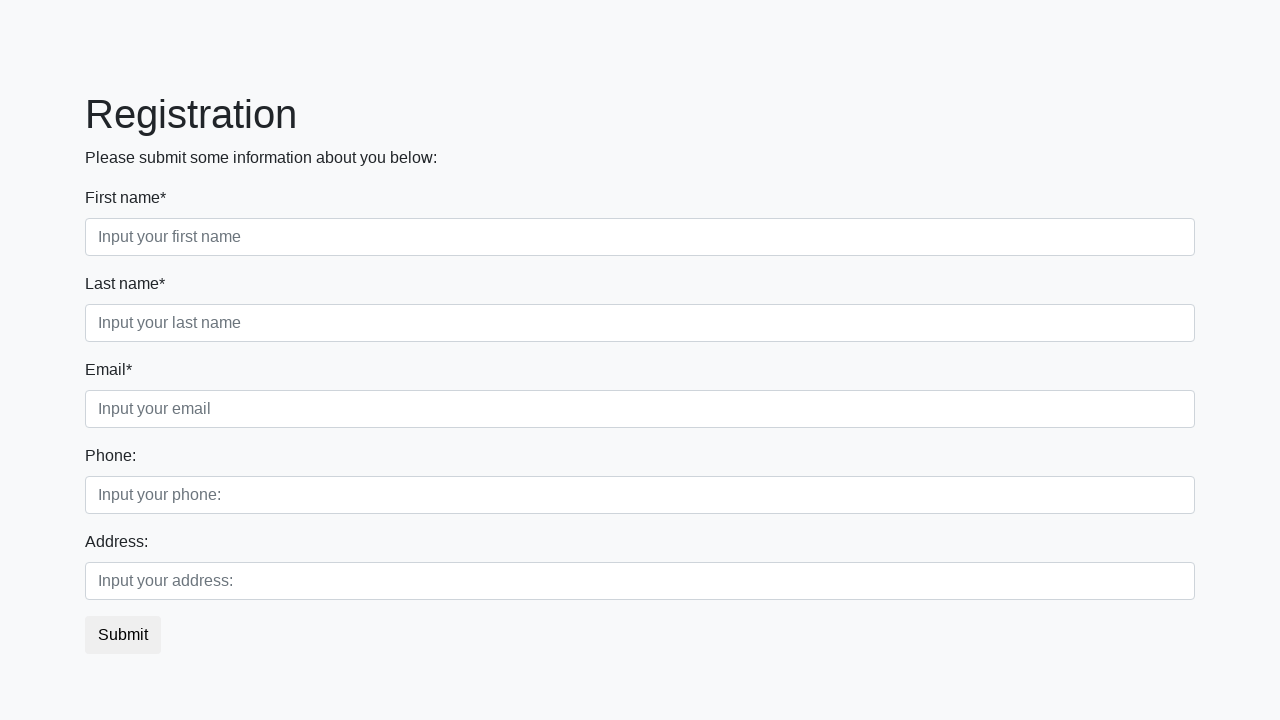

Filled first name field with 'Rita' on div.first_block input.form-control.first
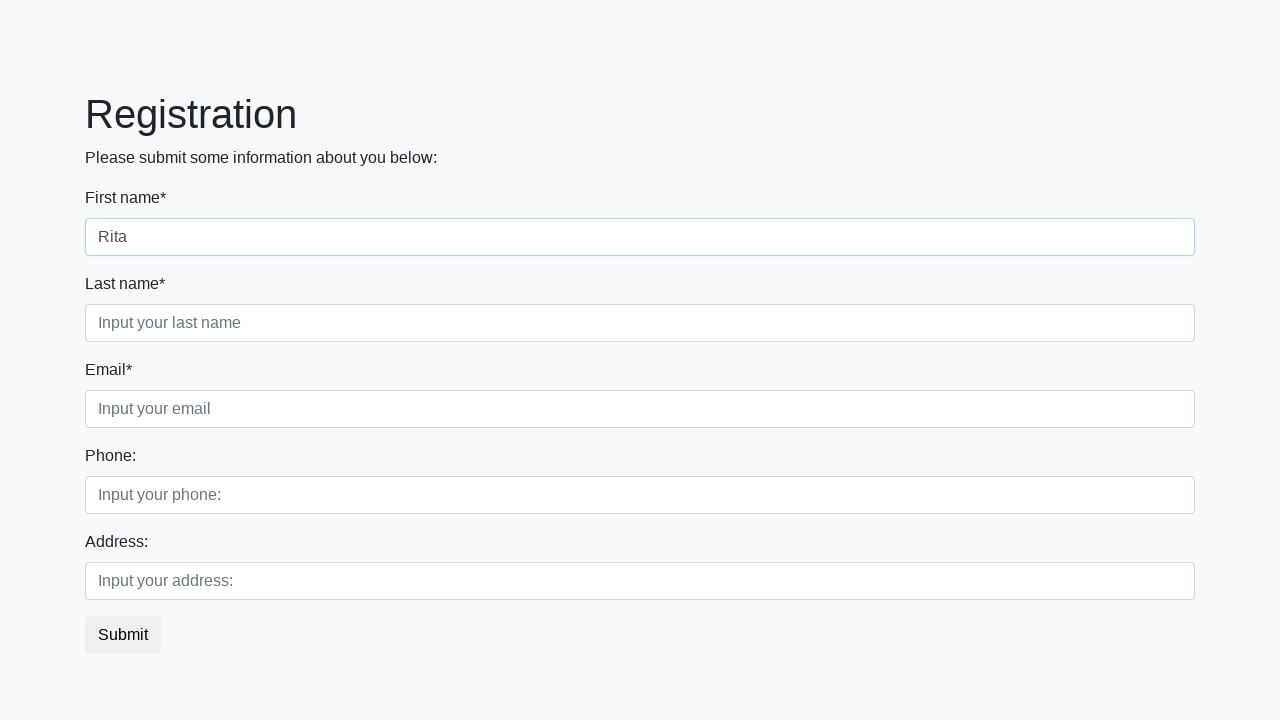

Filled last name field with 'Bogatova' on div.first_block input.form-control.second
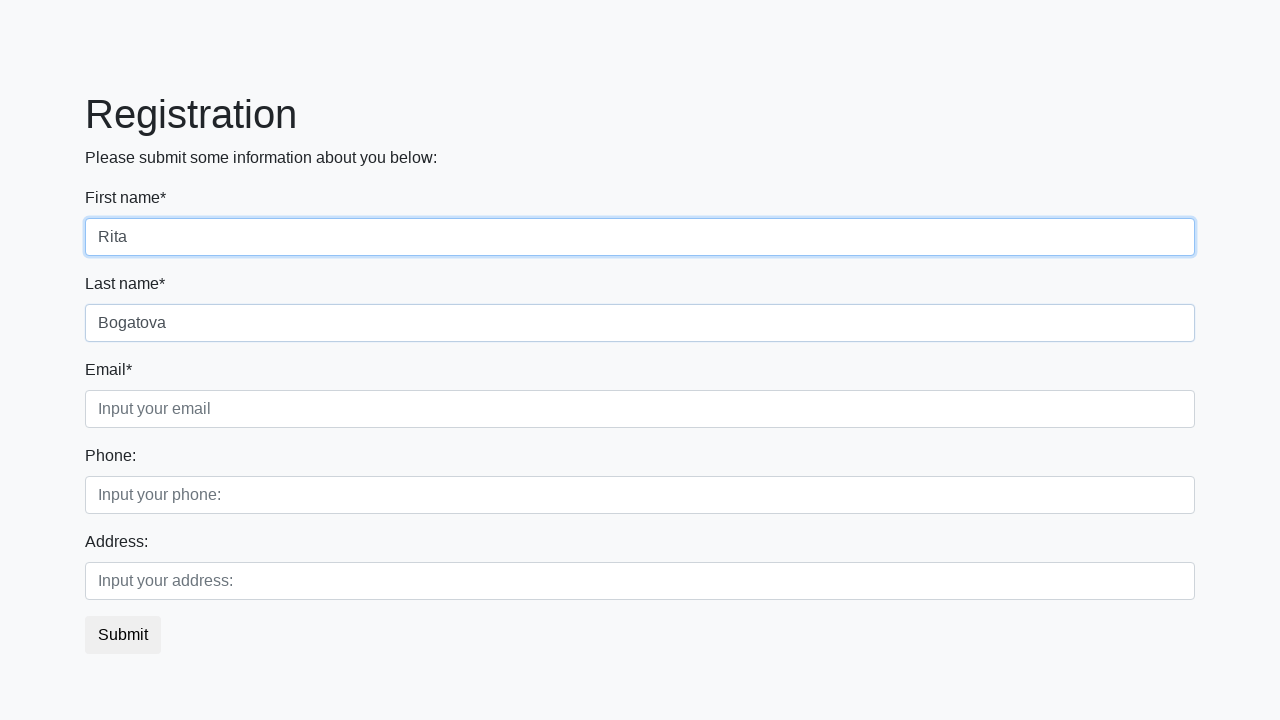

Filled email field with 'uspeh@kruto.com' on div.first_block input.form-control.third
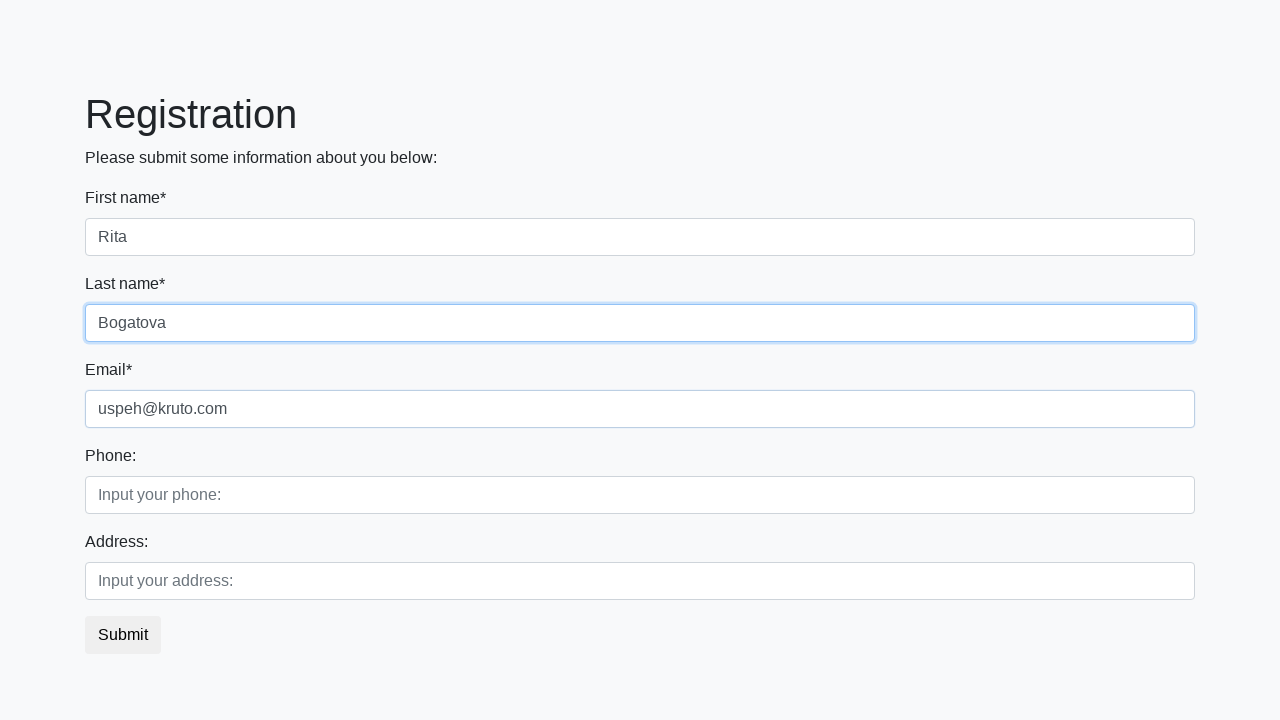

Clicked submit button to register at (123, 635) on button.btn
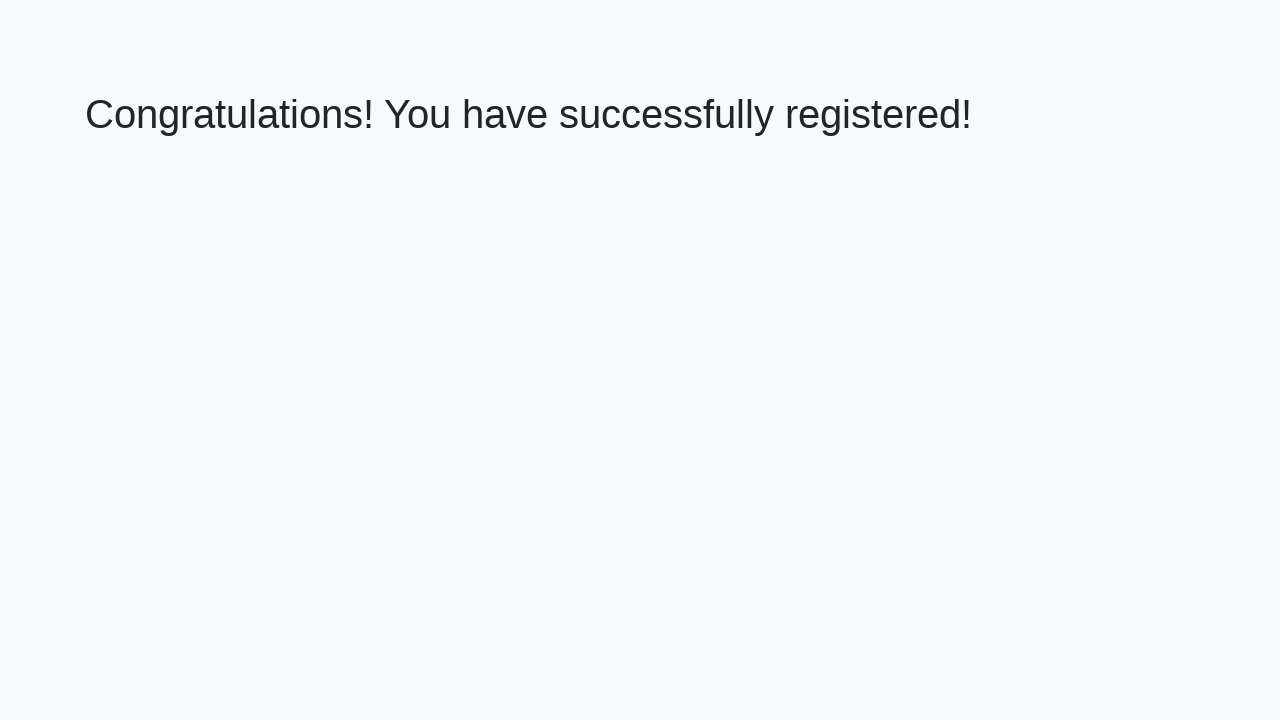

Congratulations message appeared on page
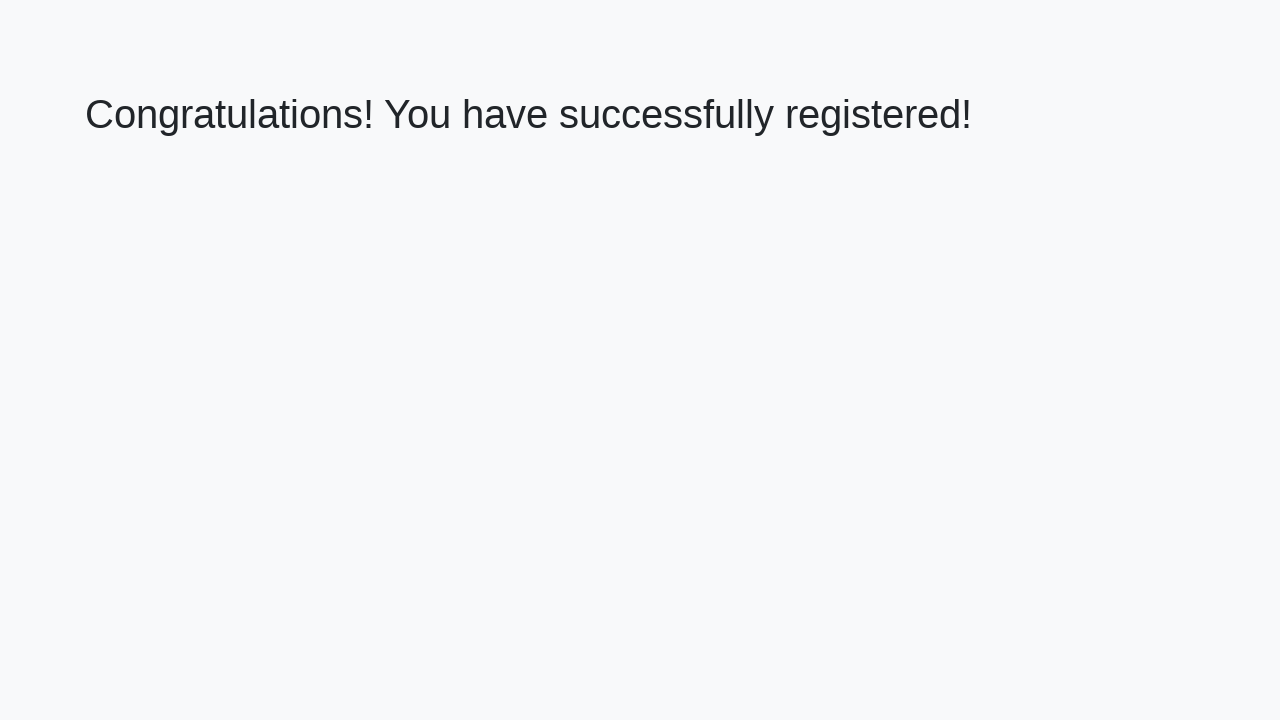

Retrieved congratulations message text
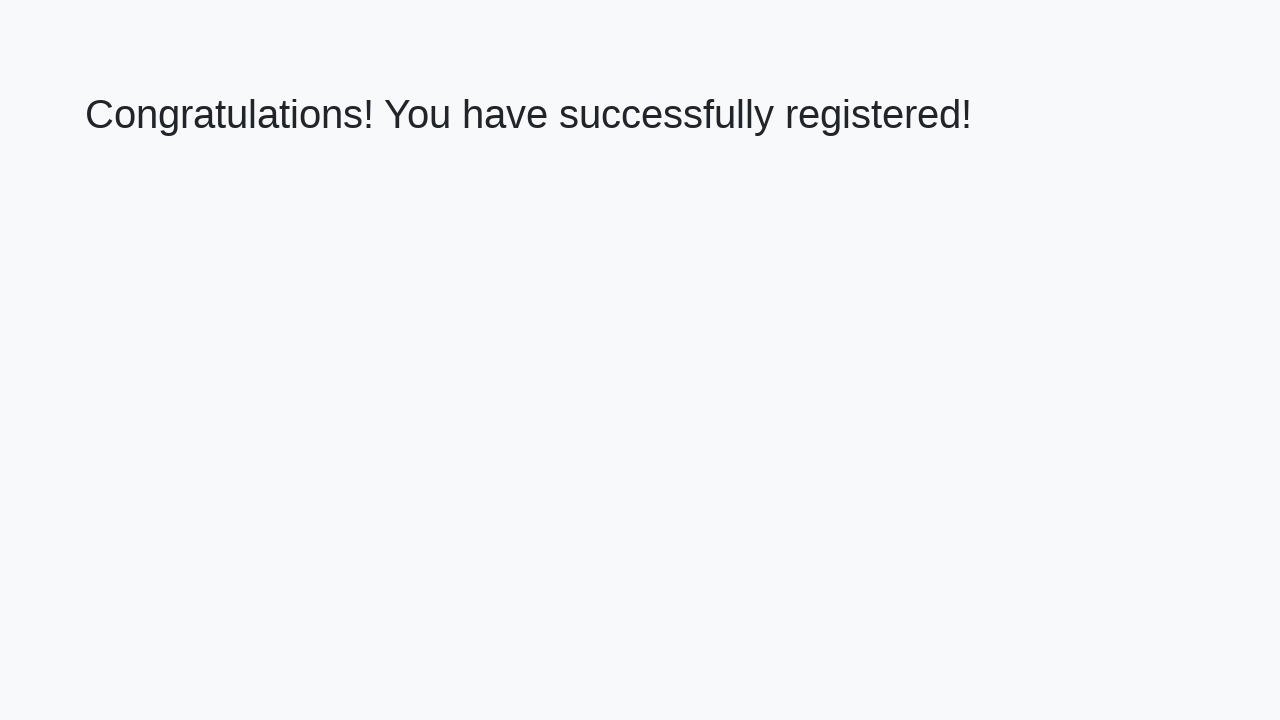

Verified successful registration with correct message
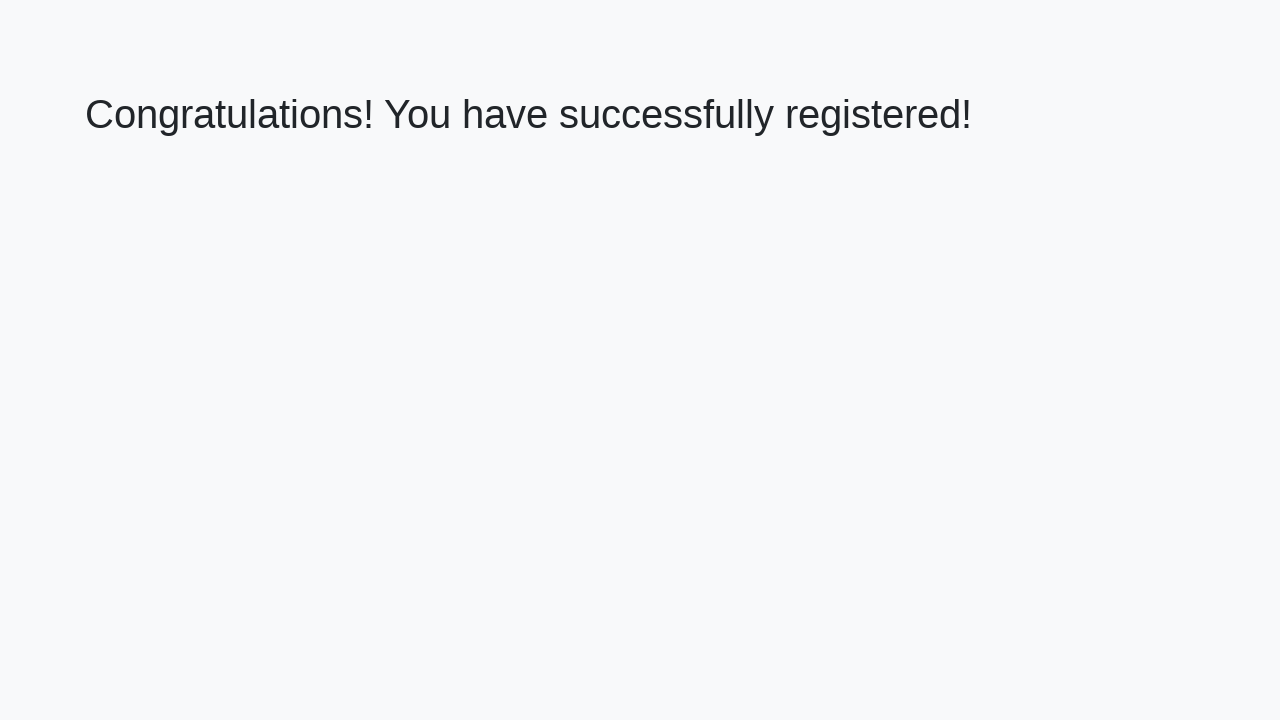

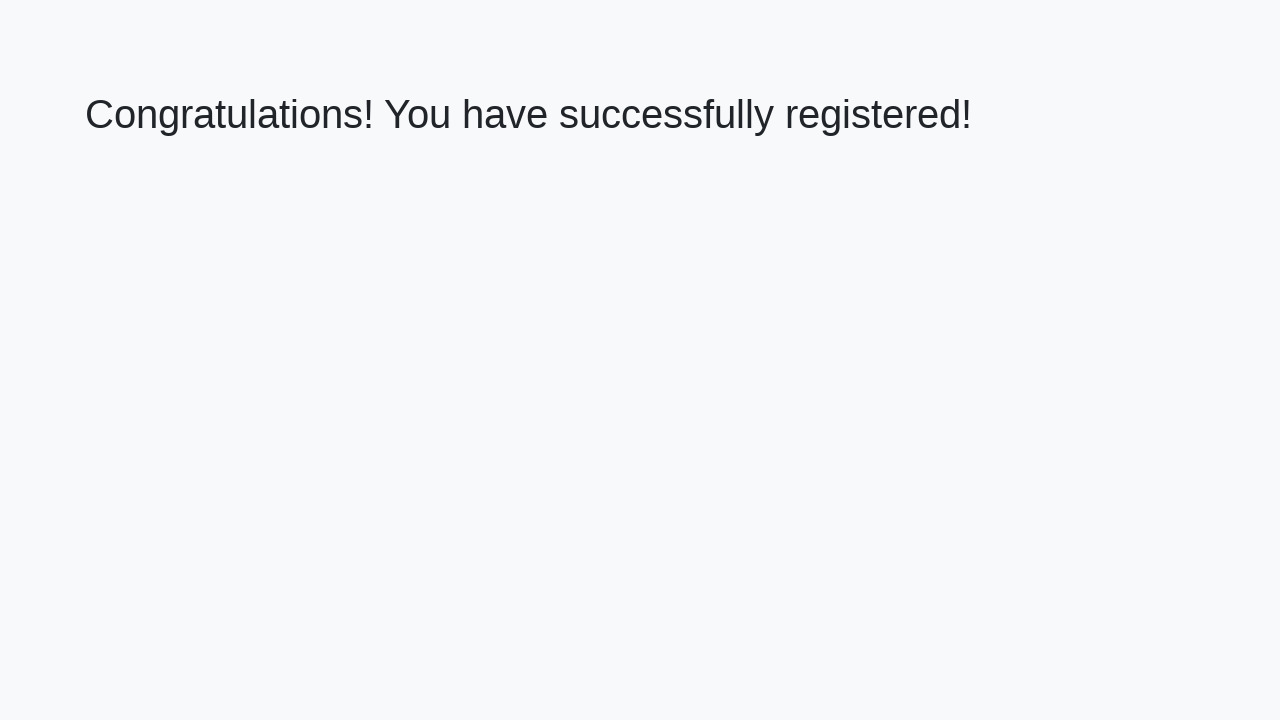